Tests adding a new customer by navigating to manager section and filling customer details

Starting URL: https://www.globalsqa.com/angularJs-protractor/BankingProject/#/login

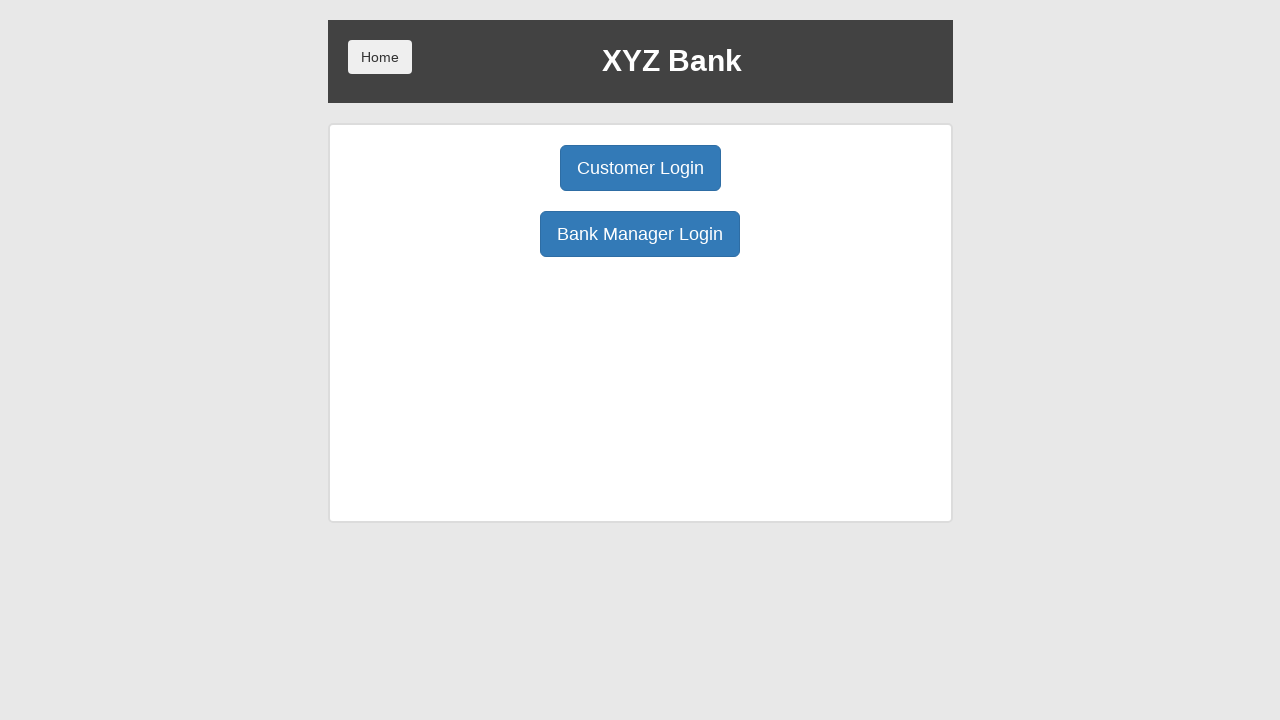

Clicked Bank Manager Login button at (640, 234) on button:has-text('Bank Manager Login')
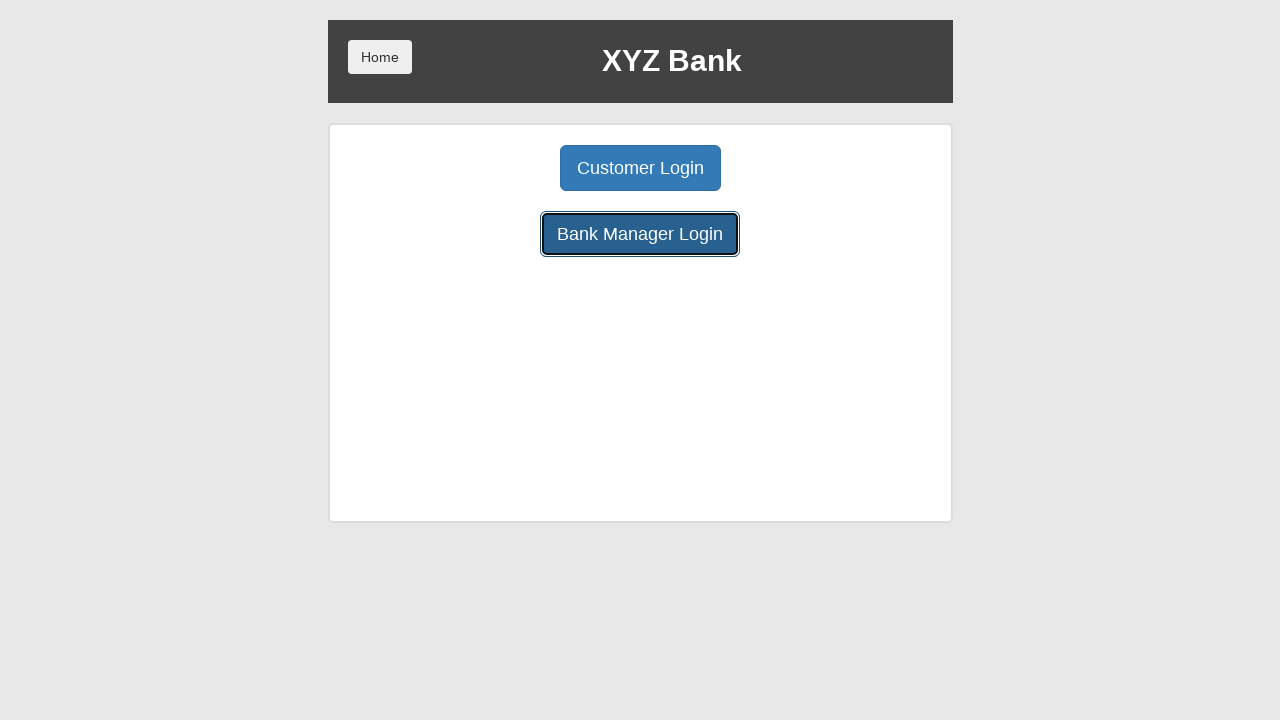

Navigated to manager section
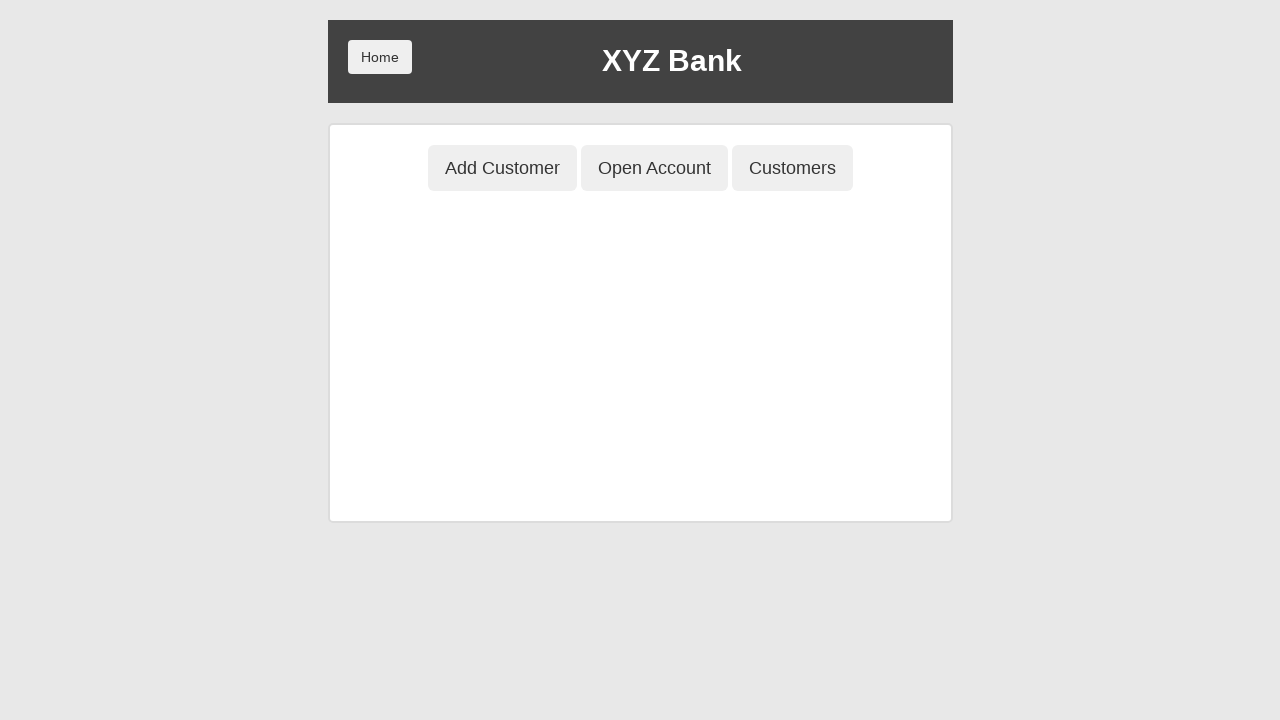

Clicked Add Customer button at (502, 168) on button[ng-class='btnClass1']
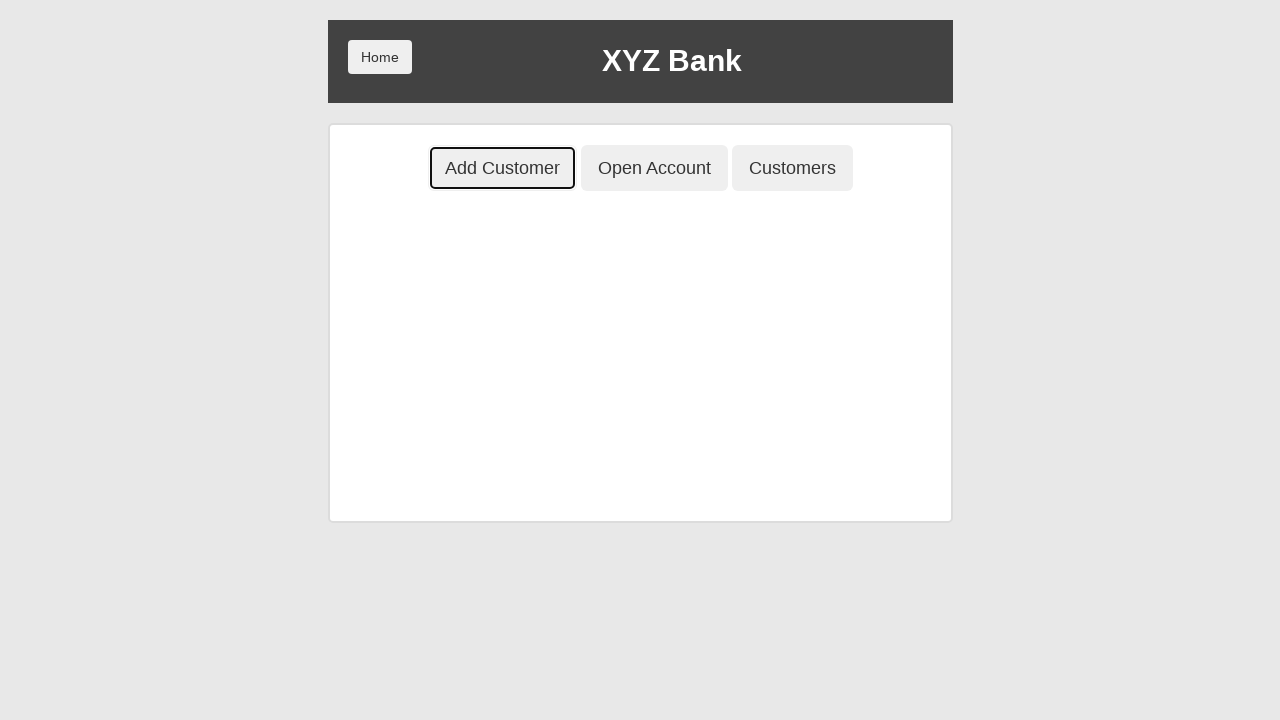

Filled First Name field with 'TestFirst' on input[placeholder='First Name']
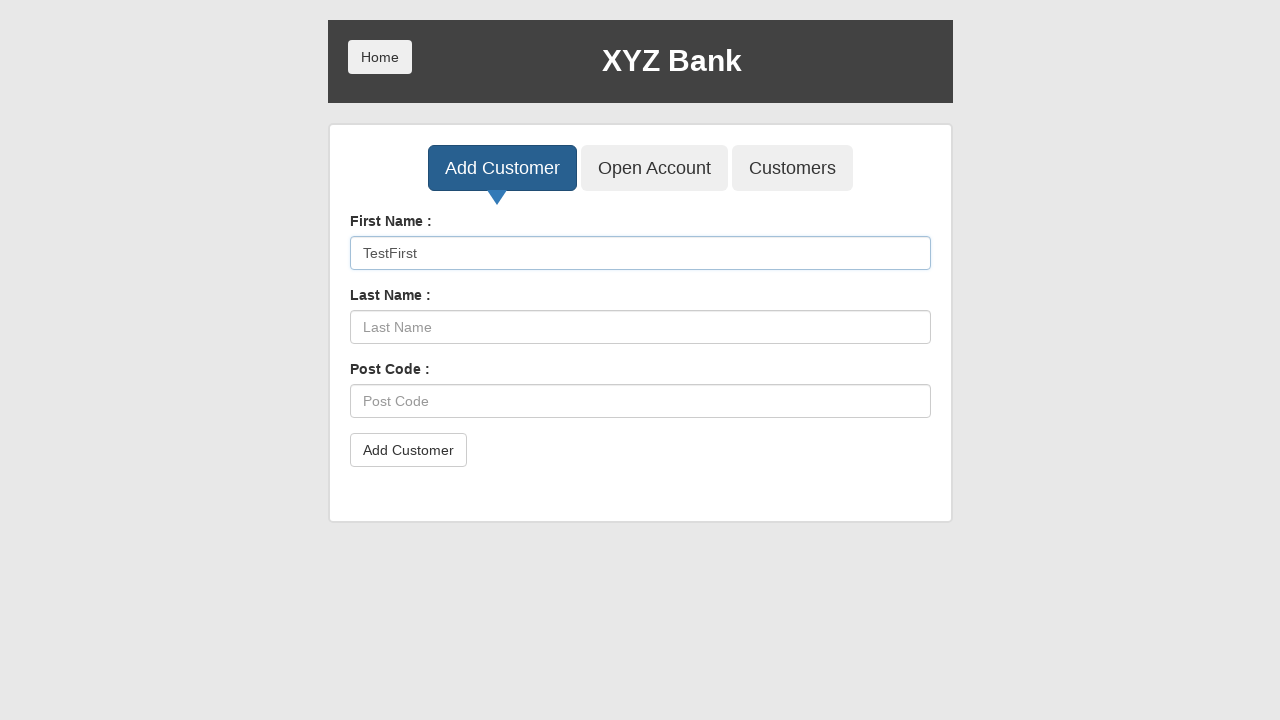

Filled Last Name field with 'TestLast' on input[placeholder='Last Name']
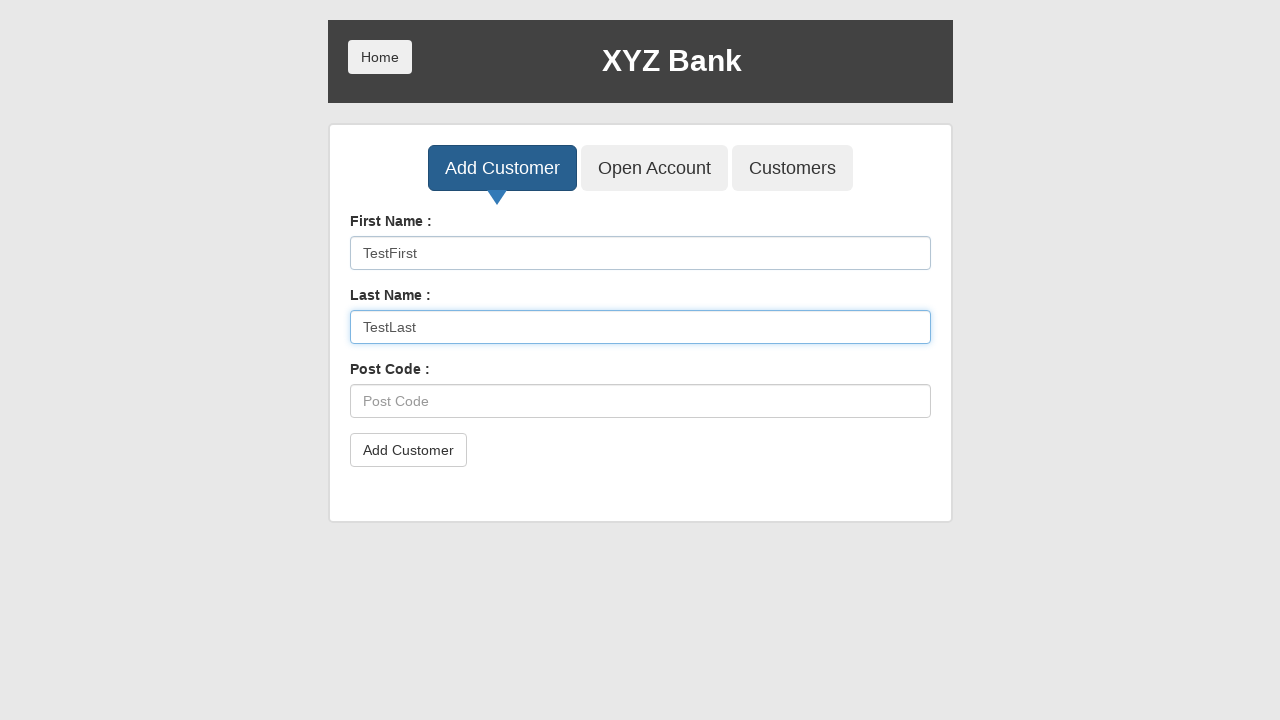

Filled Post Code field with '12345' on input[placeholder='Post Code']
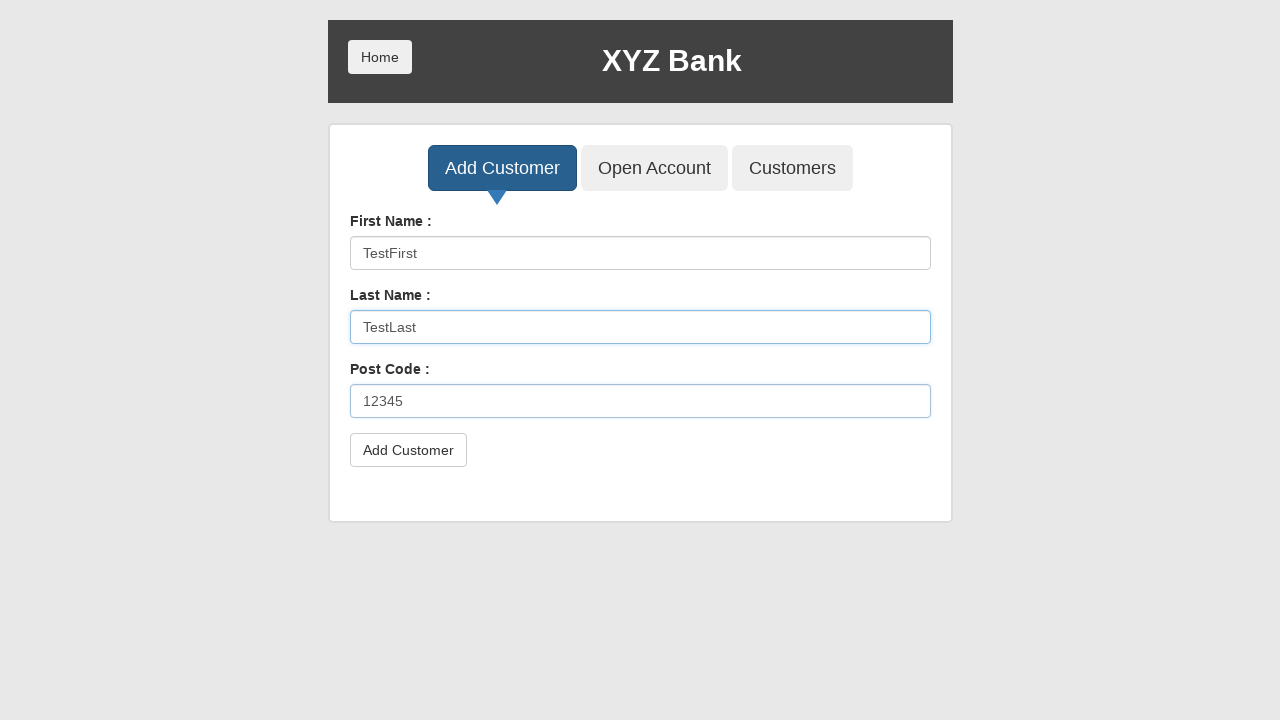

Clicked submit button to create customer at (408, 450) on button[type='submit']
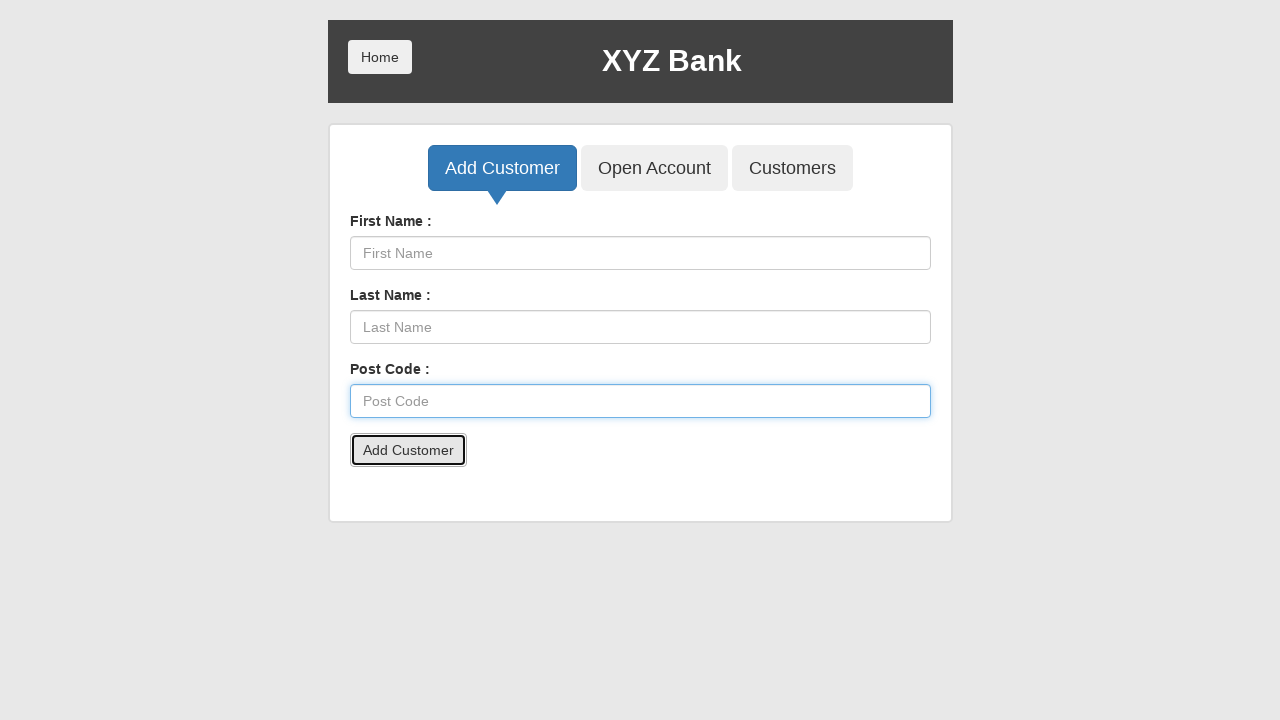

Accepted confirmation dialog
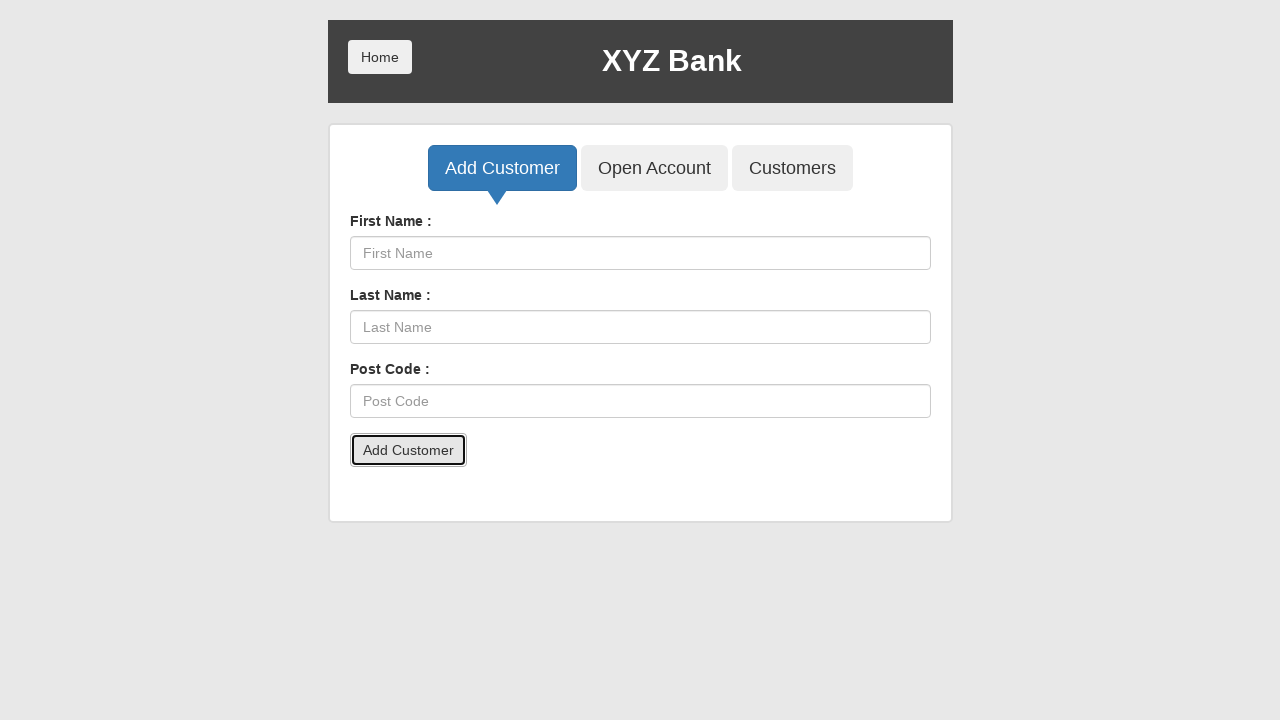

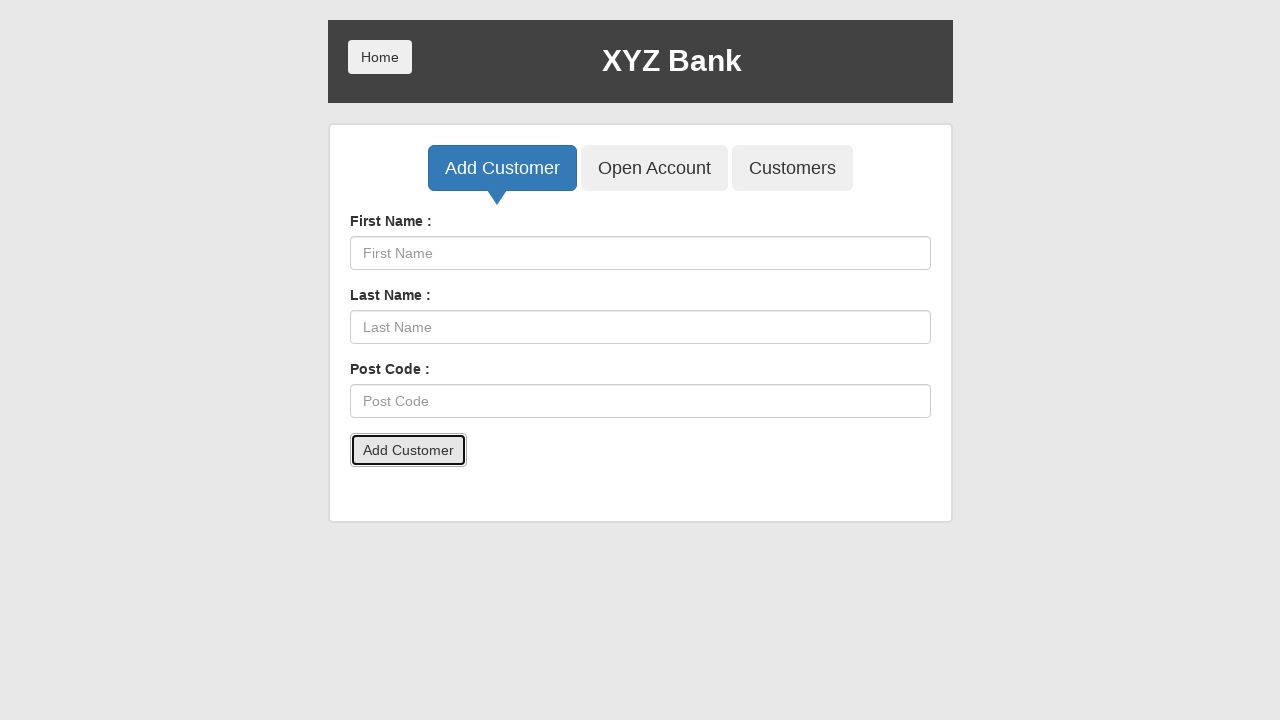